Tests that the browser back button works correctly with filter navigation

Starting URL: https://demo.playwright.dev/todomvc

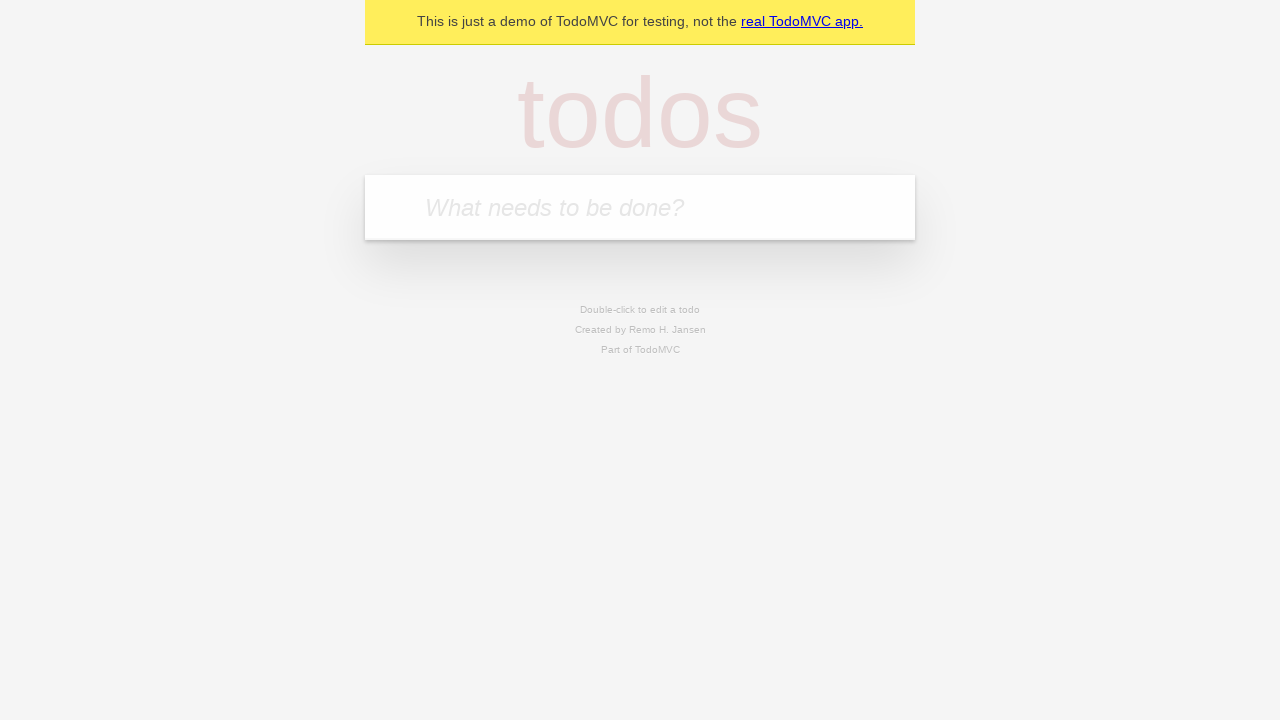

Filled todo input with 'buy some cheese' on internal:attr=[placeholder="What needs to be done?"i]
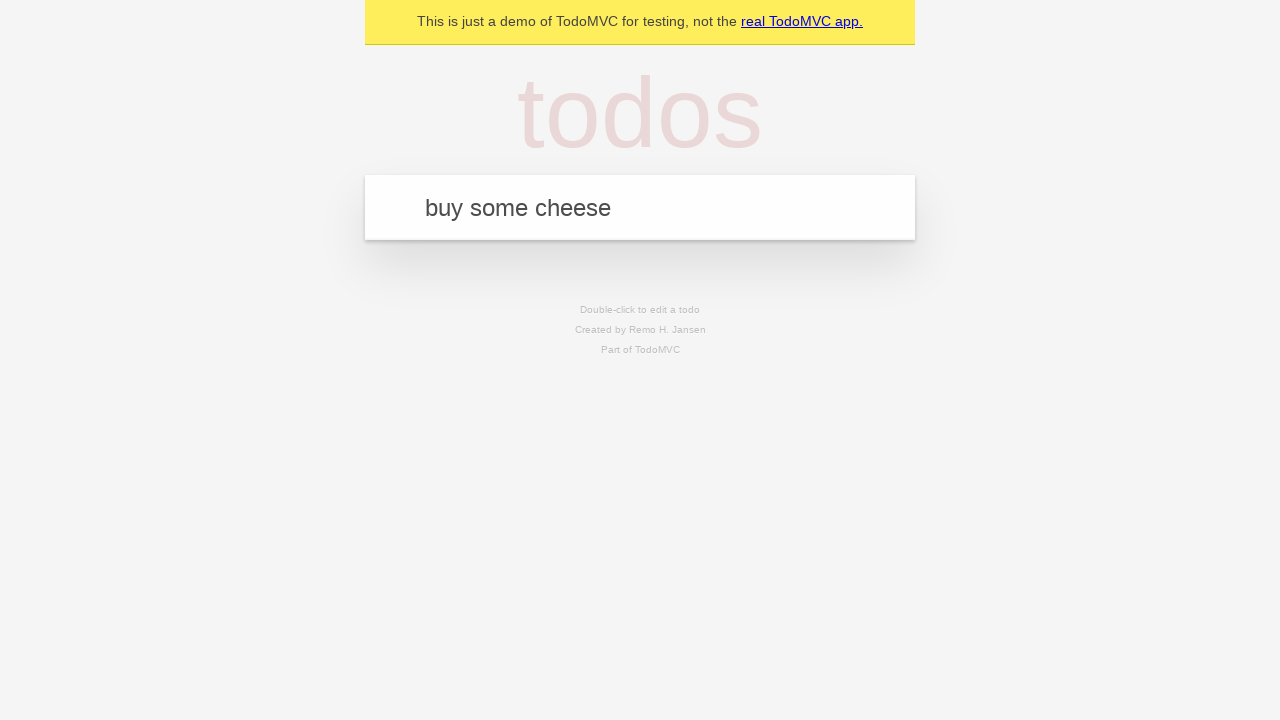

Pressed Enter to add first todo on internal:attr=[placeholder="What needs to be done?"i]
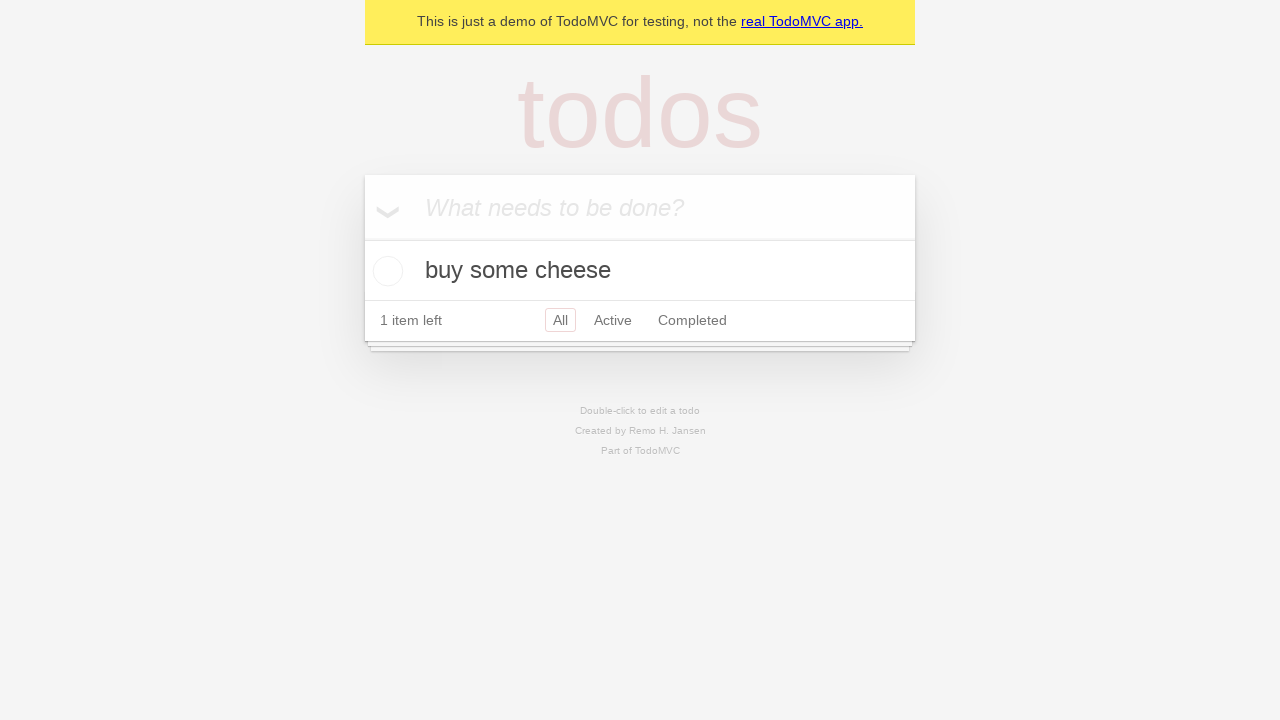

Filled todo input with 'feed the cat' on internal:attr=[placeholder="What needs to be done?"i]
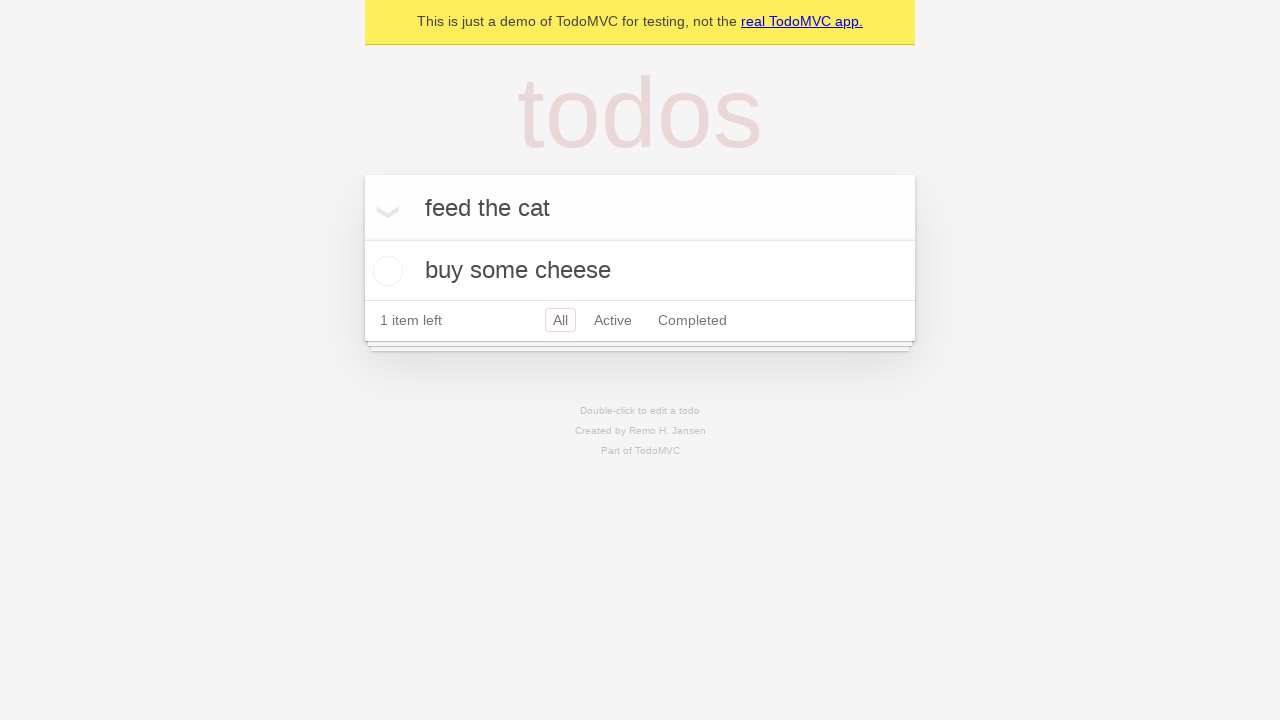

Pressed Enter to add second todo on internal:attr=[placeholder="What needs to be done?"i]
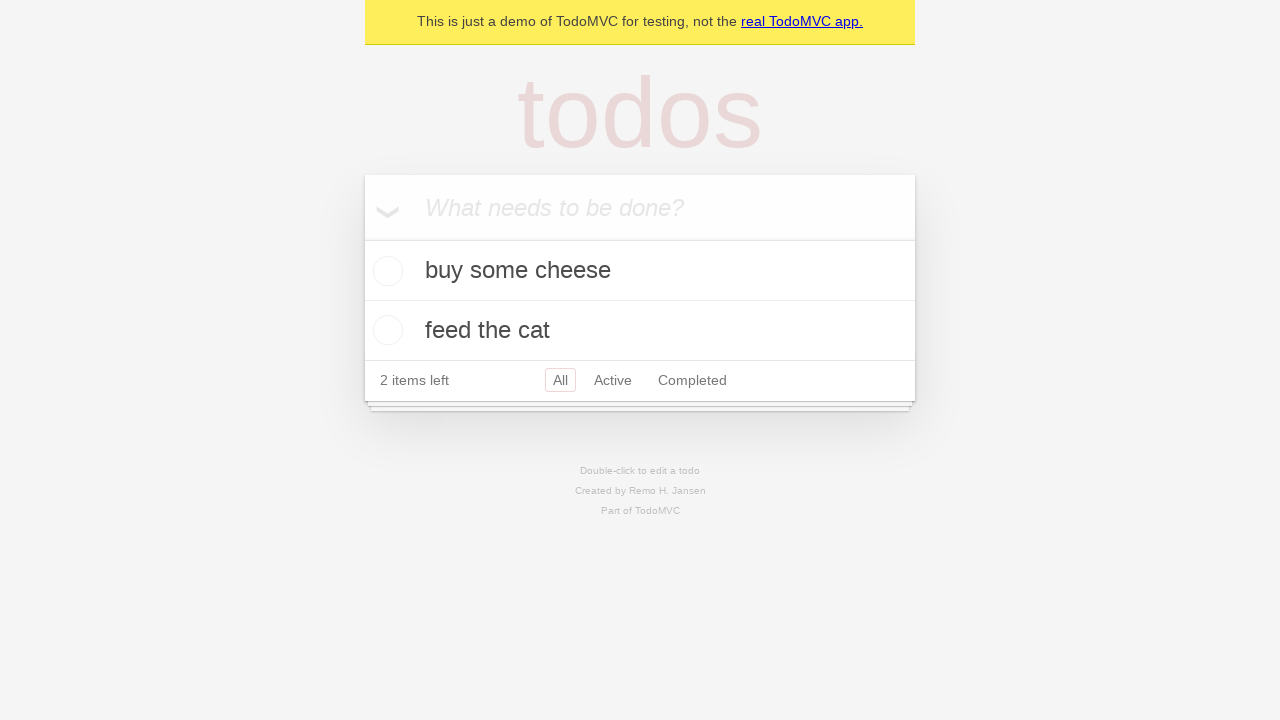

Filled todo input with 'book a doctors appointment' on internal:attr=[placeholder="What needs to be done?"i]
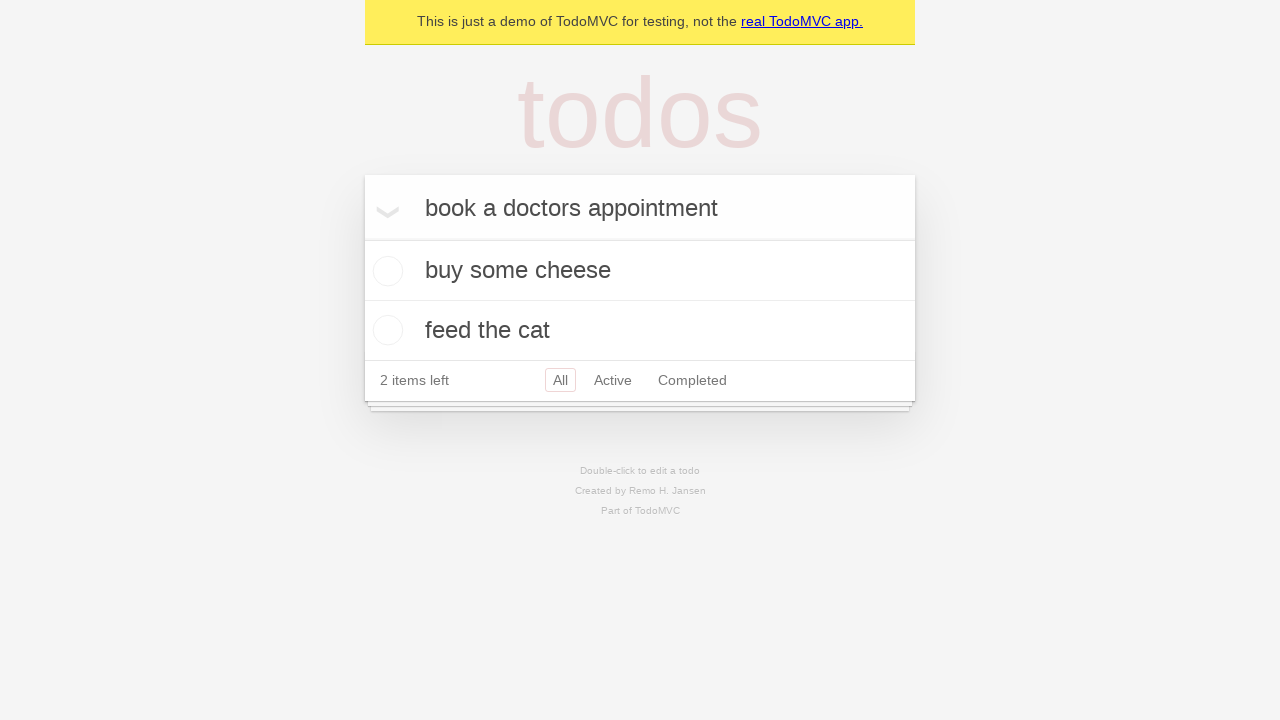

Pressed Enter to add third todo on internal:attr=[placeholder="What needs to be done?"i]
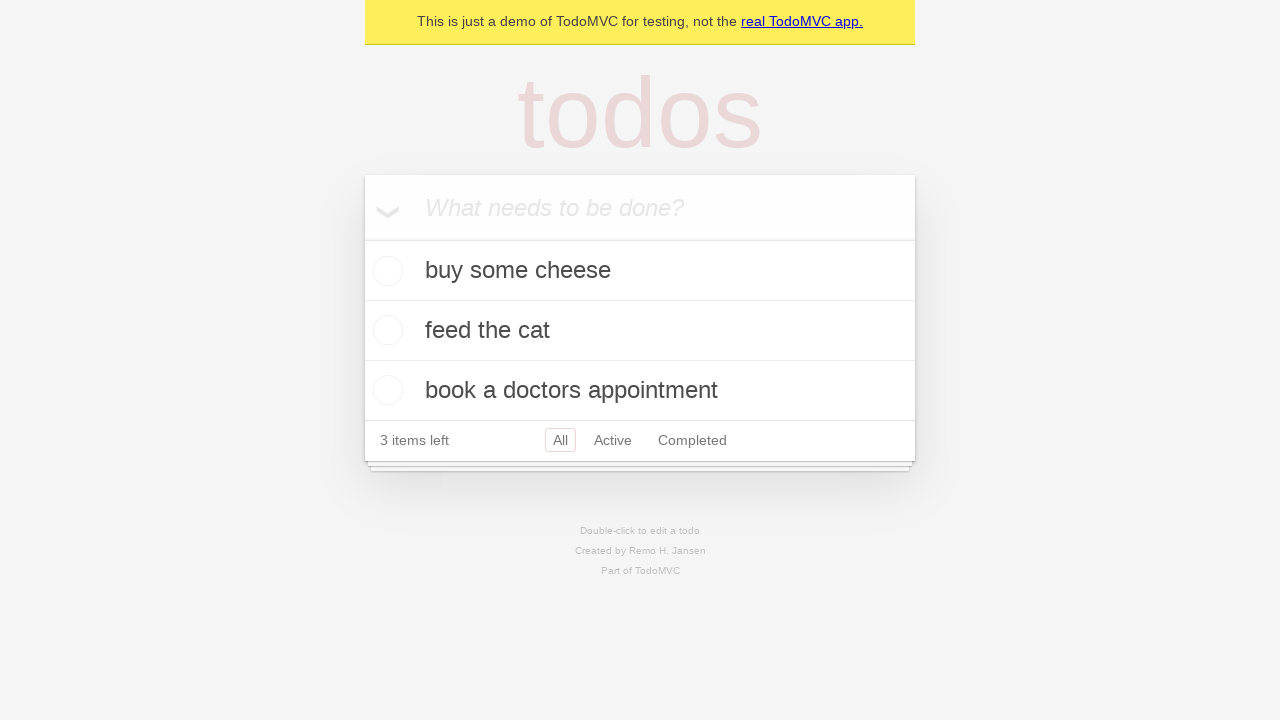

Checked the second todo item at (385, 330) on internal:testid=[data-testid="todo-item"s] >> nth=1 >> internal:role=checkbox
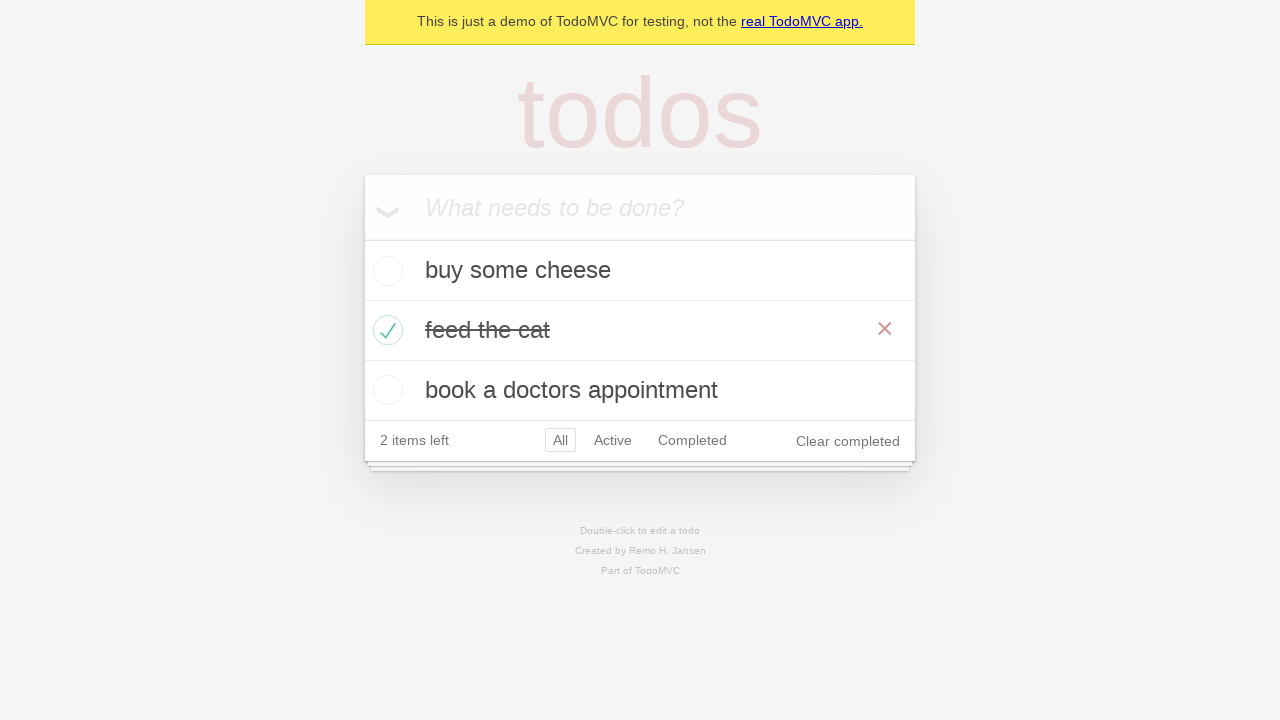

Clicked 'All' filter link at (560, 440) on internal:role=link[name="All"i]
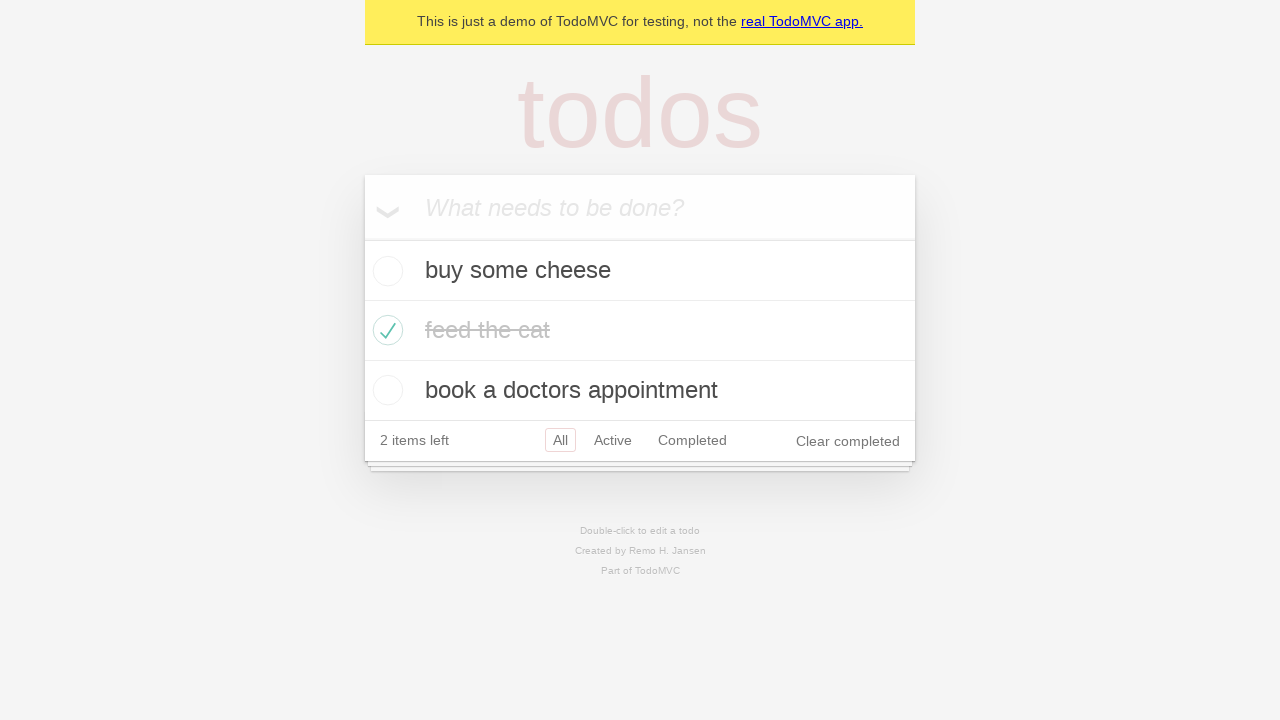

Clicked 'Active' filter link at (613, 440) on internal:role=link[name="Active"i]
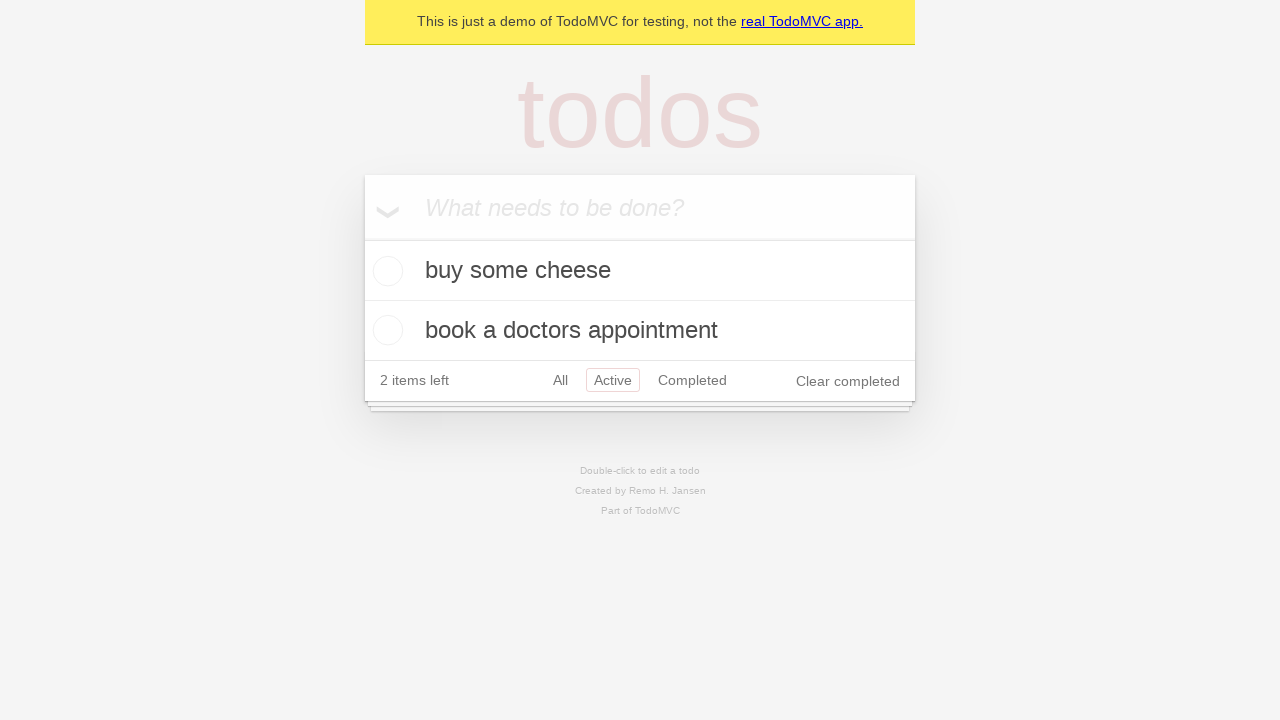

Clicked 'Completed' filter link at (692, 380) on internal:role=link[name="Completed"i]
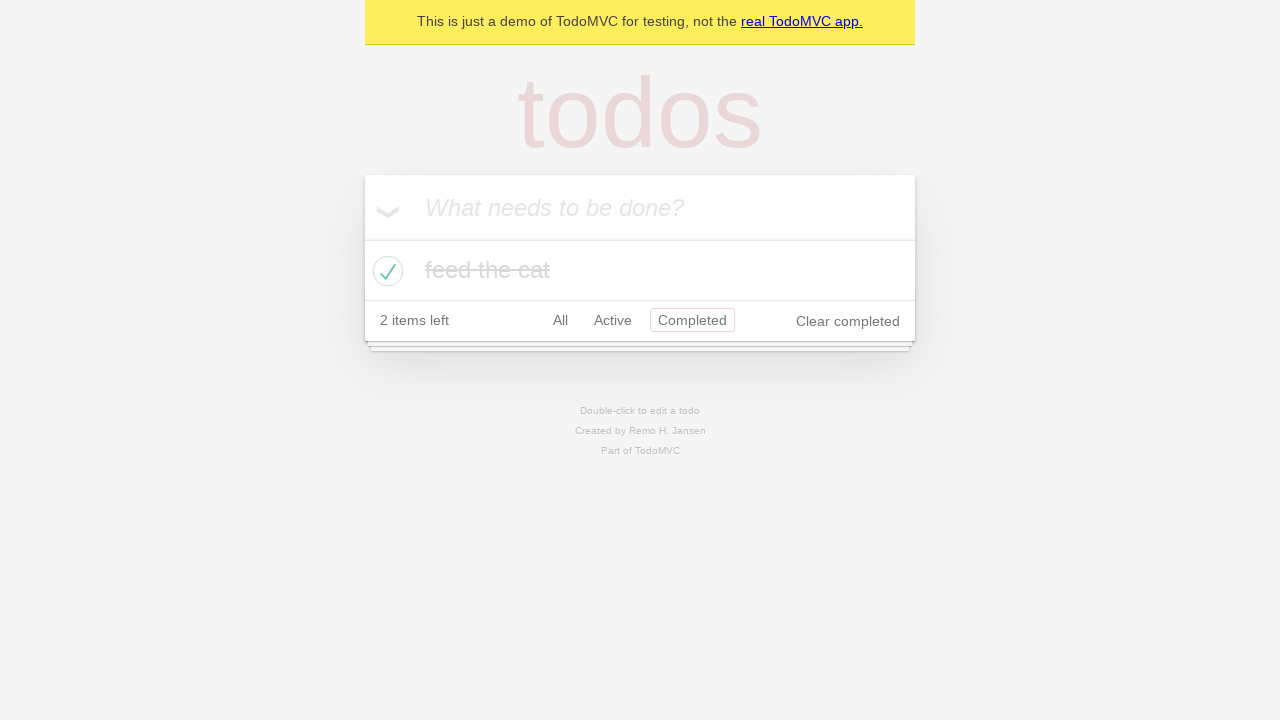

Navigated back from 'Completed' filter
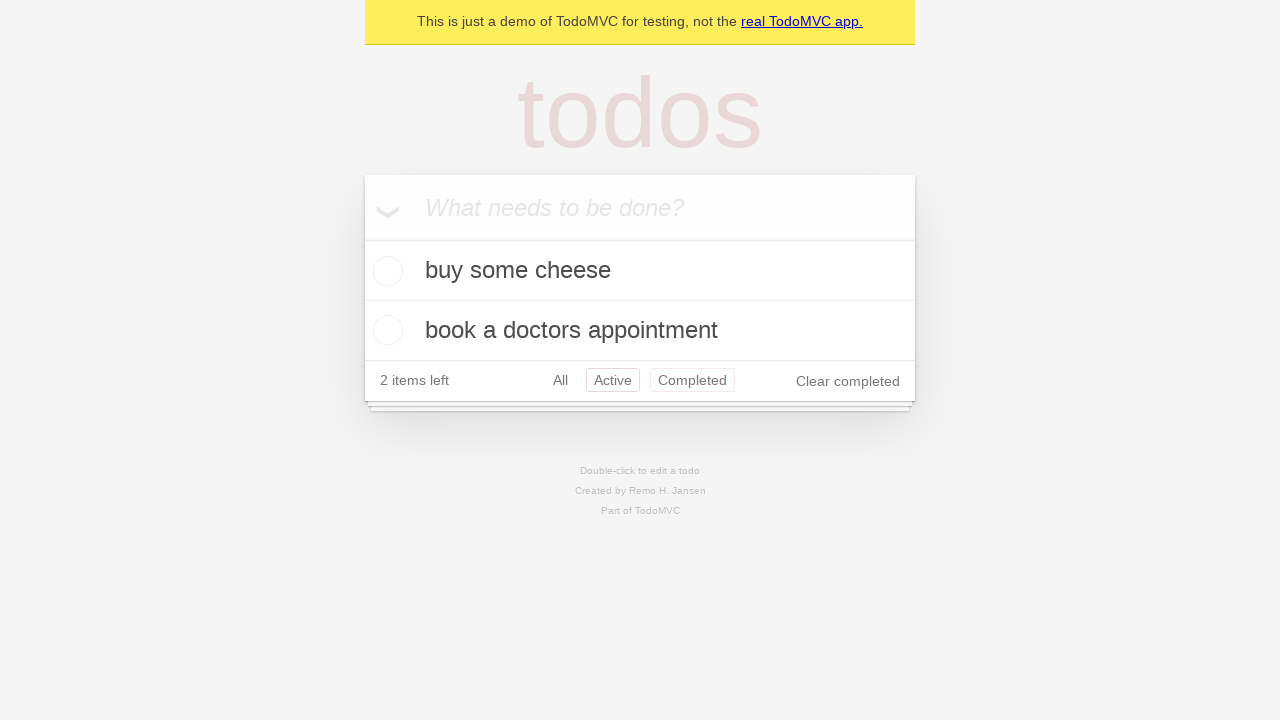

Navigated back from 'Active' filter
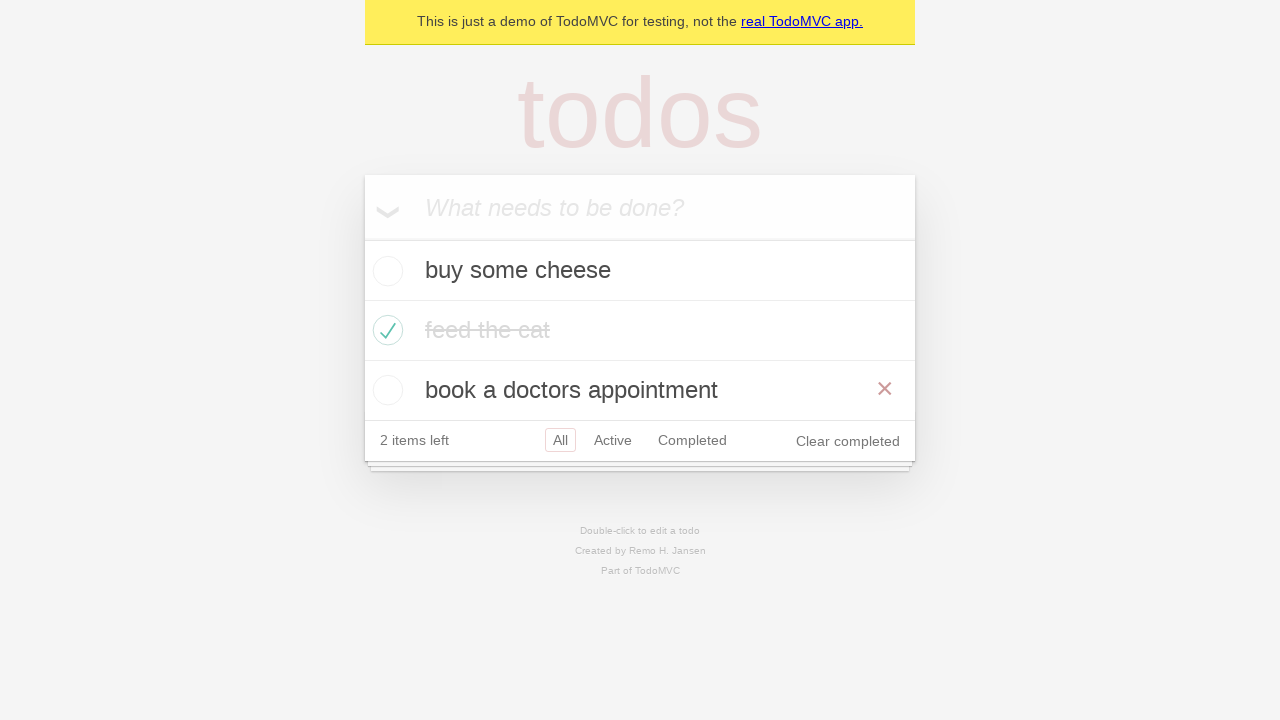

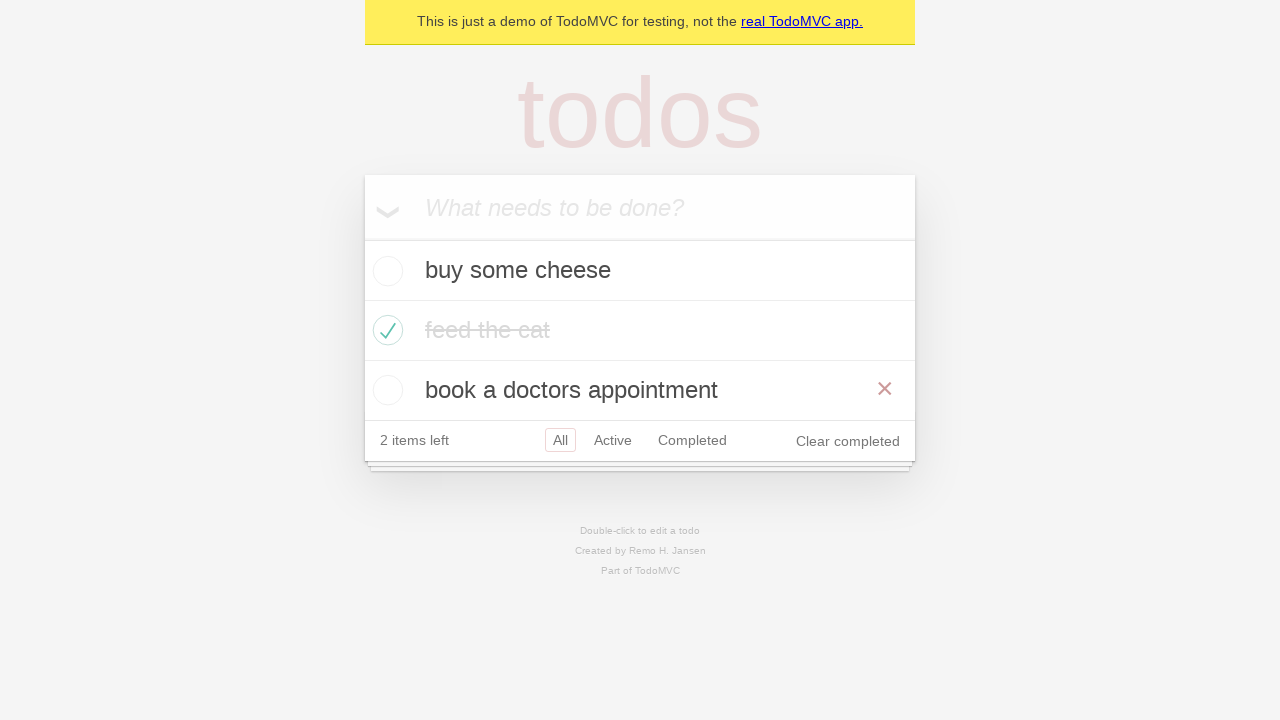